Tests a registration form by filling out various input fields including text inputs, radio buttons, checkboxes, and dropdown selections, then clicks the refresh button

Starting URL: https://demo.automationtesting.in/Register.html

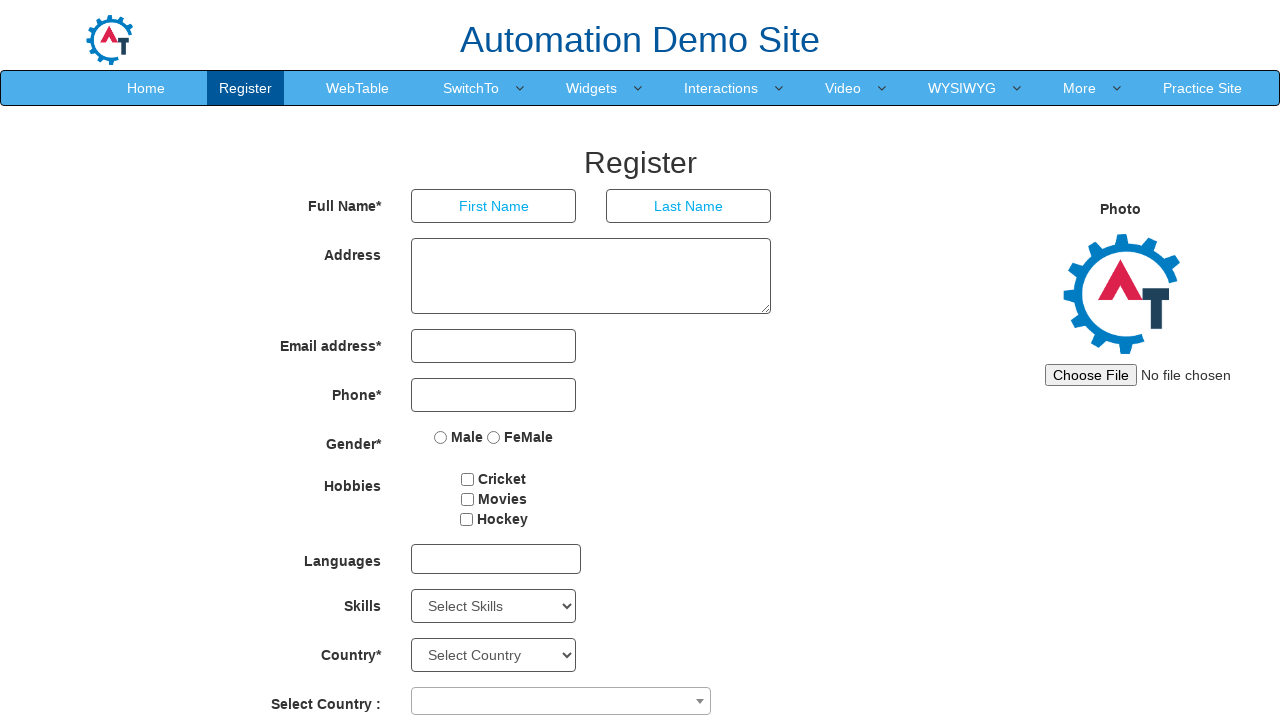

Filled first name field with 'sai ram' on xpath=//*[@id="basicBootstrapForm"]/div[1]/div[1]/input
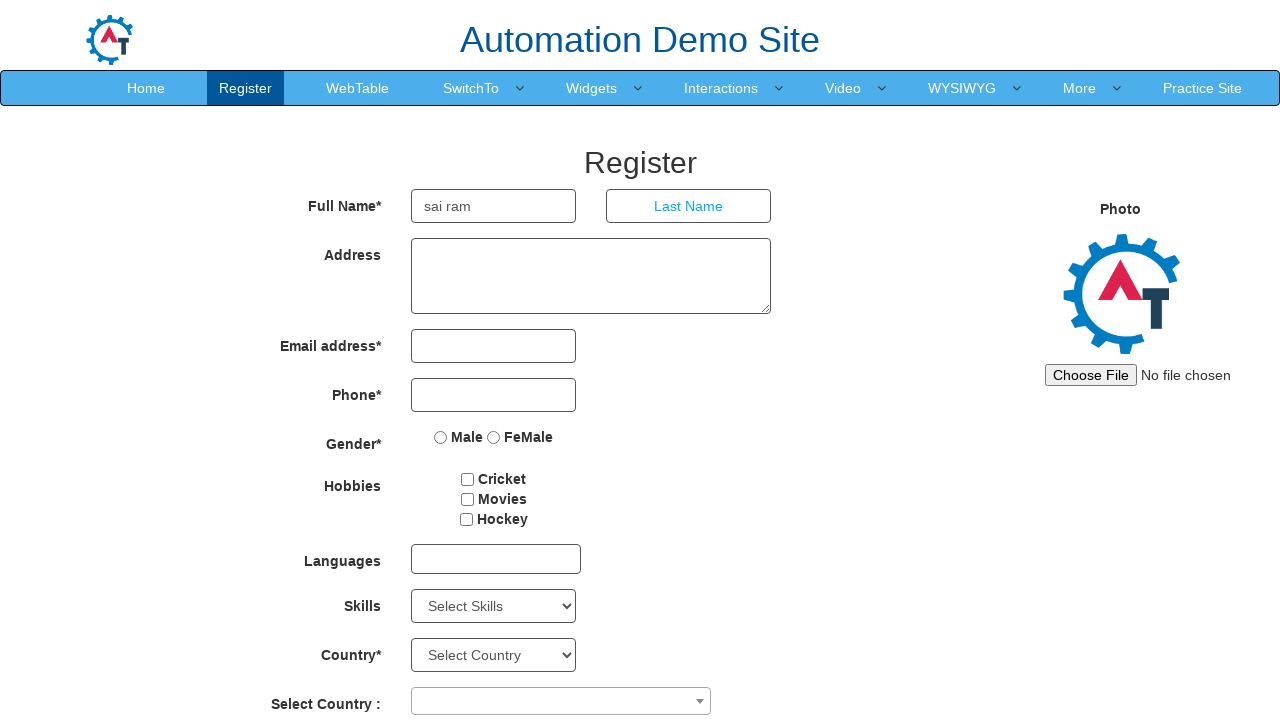

Filled last name field with 'prince' on xpath=//*[@id="basicBootstrapForm"]/div[1]/div[2]/input
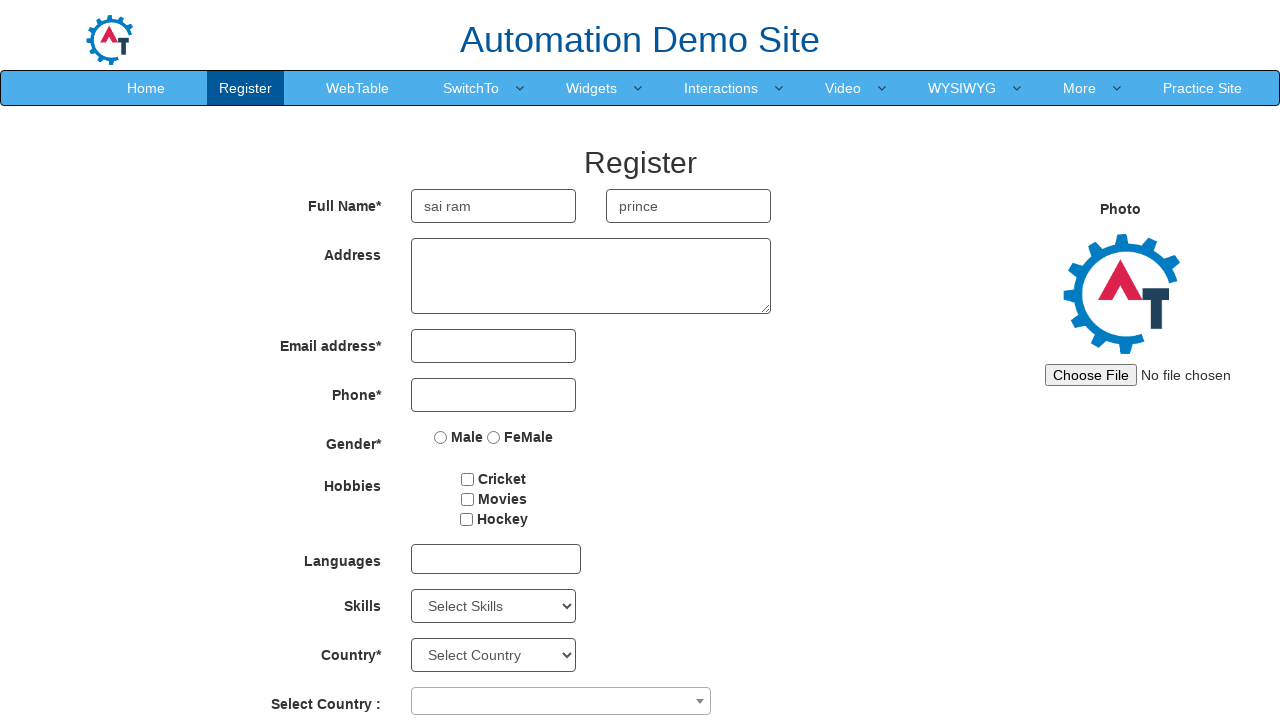

Filled address field with 'Mylavaram' on xpath=//*[@id="basicBootstrapForm"]/div[2]/div/textarea
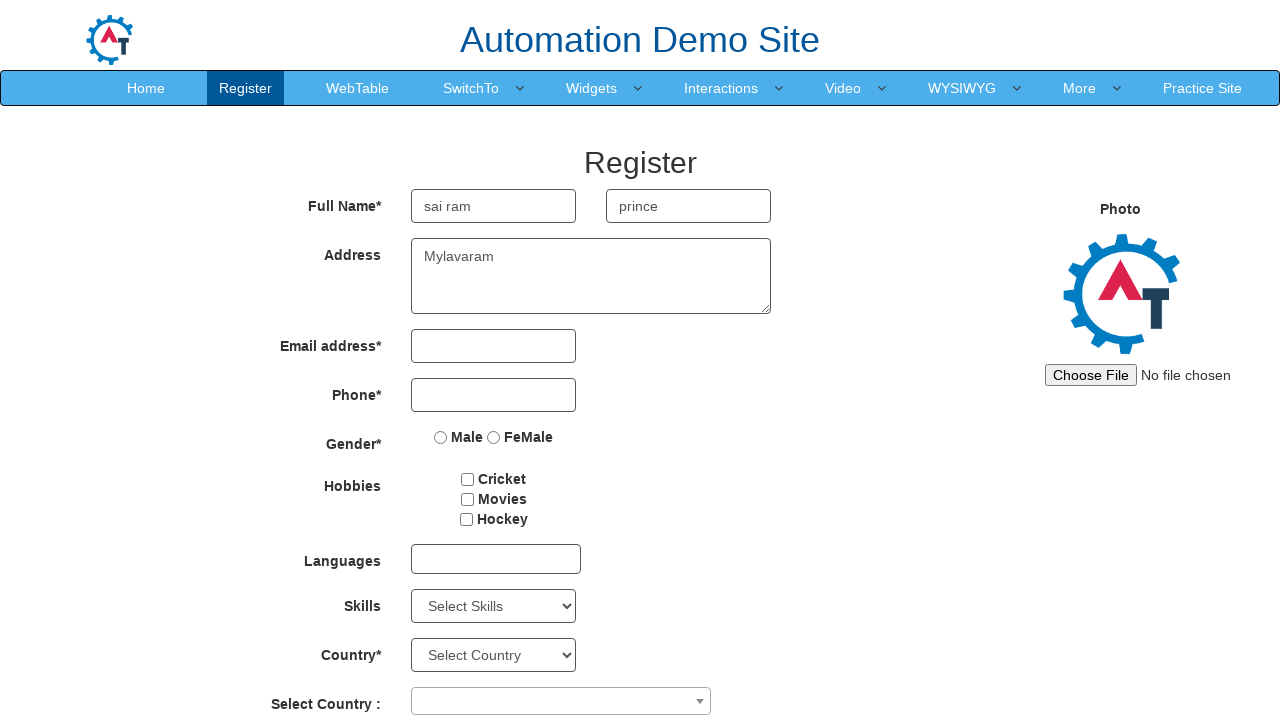

Filled email field with 'sairamprince33@gmail.com' on xpath=//*[@id="eid"]/input
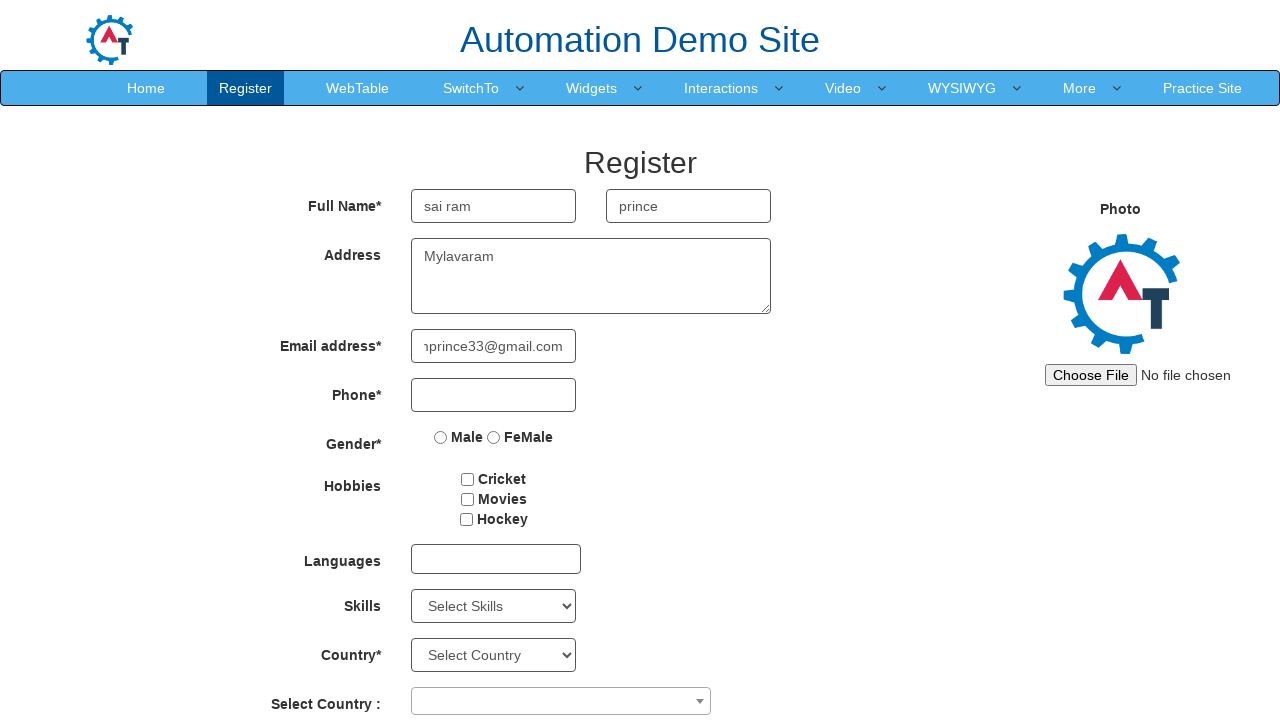

Filled phone number field with '6300807378' on xpath=//*[@id="basicBootstrapForm"]/div[4]/div/input
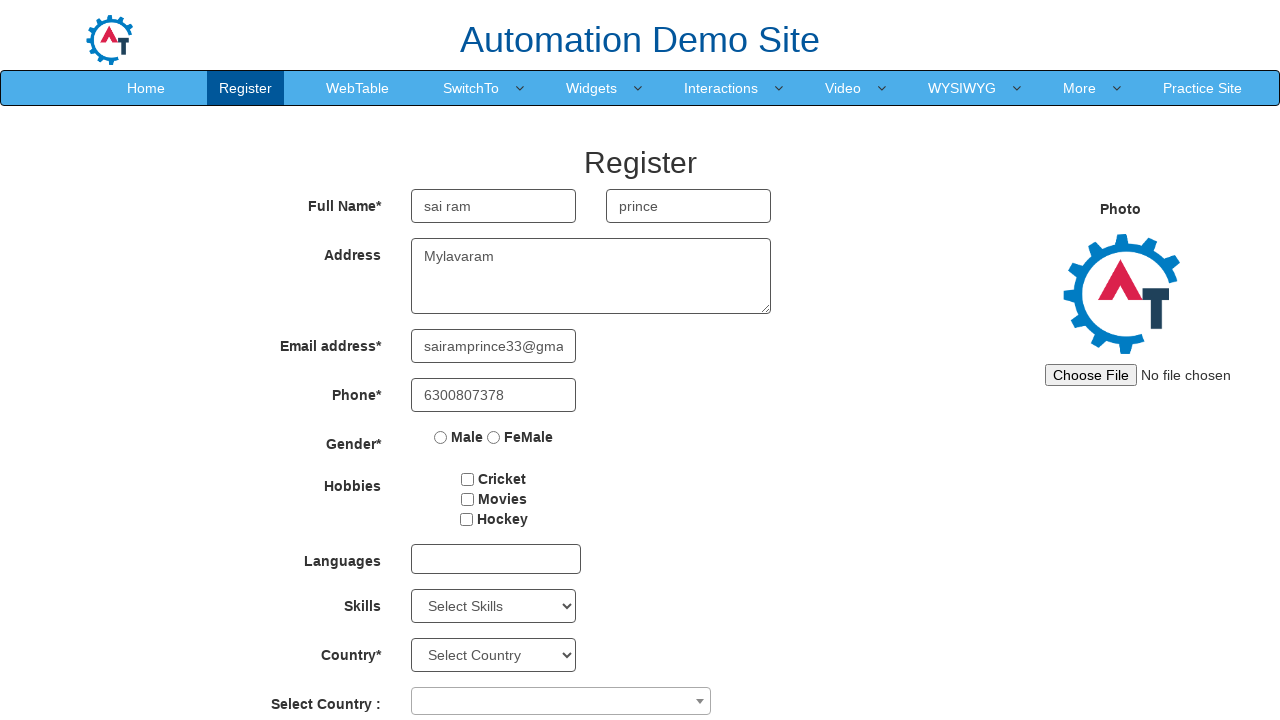

Selected Male radio button for gender at (441, 437) on xpath=//*[@id="basicBootstrapForm"]/div[5]/div/label[1]/input
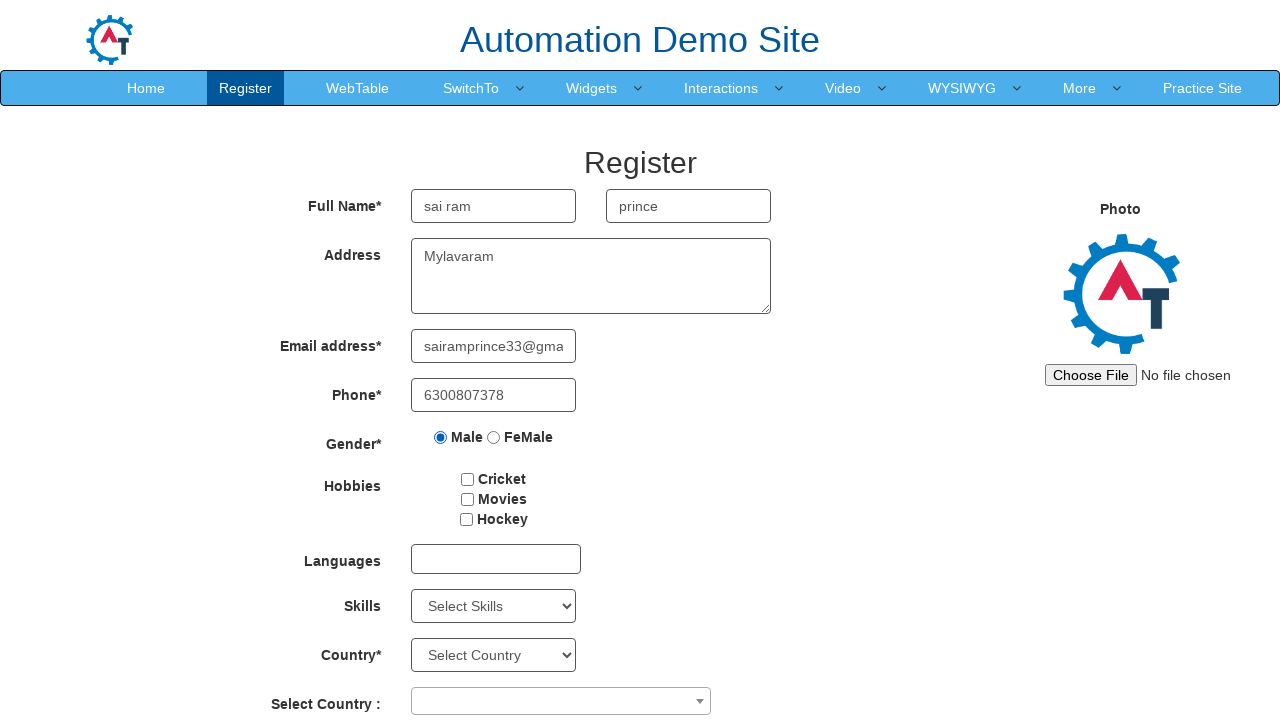

Selected first hobby checkbox at (468, 479) on #checkbox1
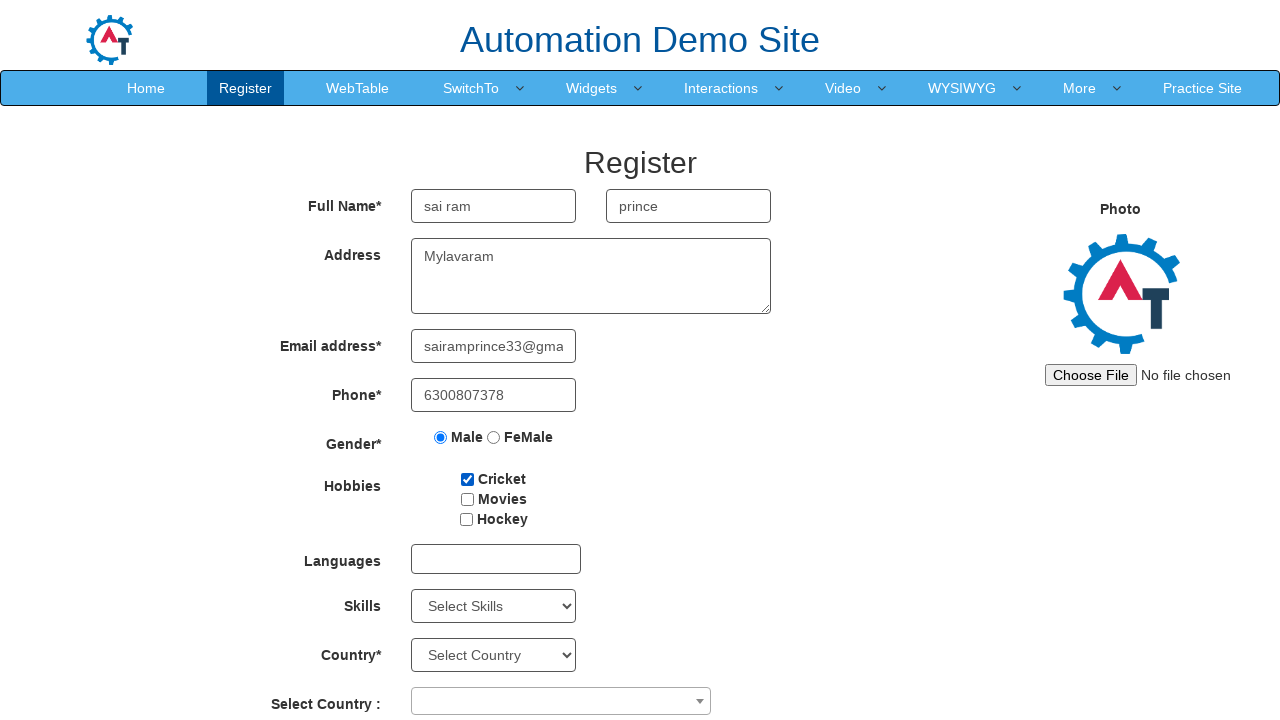

Selected second hobby checkbox at (467, 499) on #checkbox2
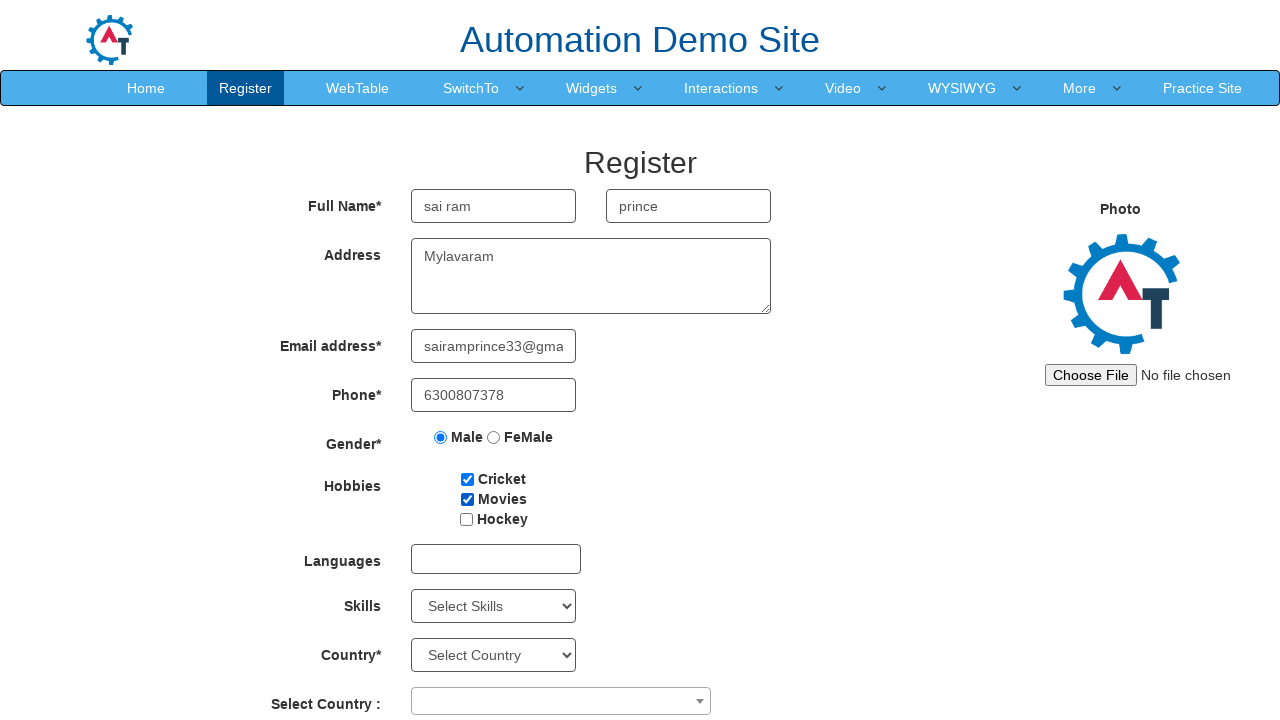

Clicked language dropdown to open it at (496, 559) on xpath=//*[@id="msdd"]
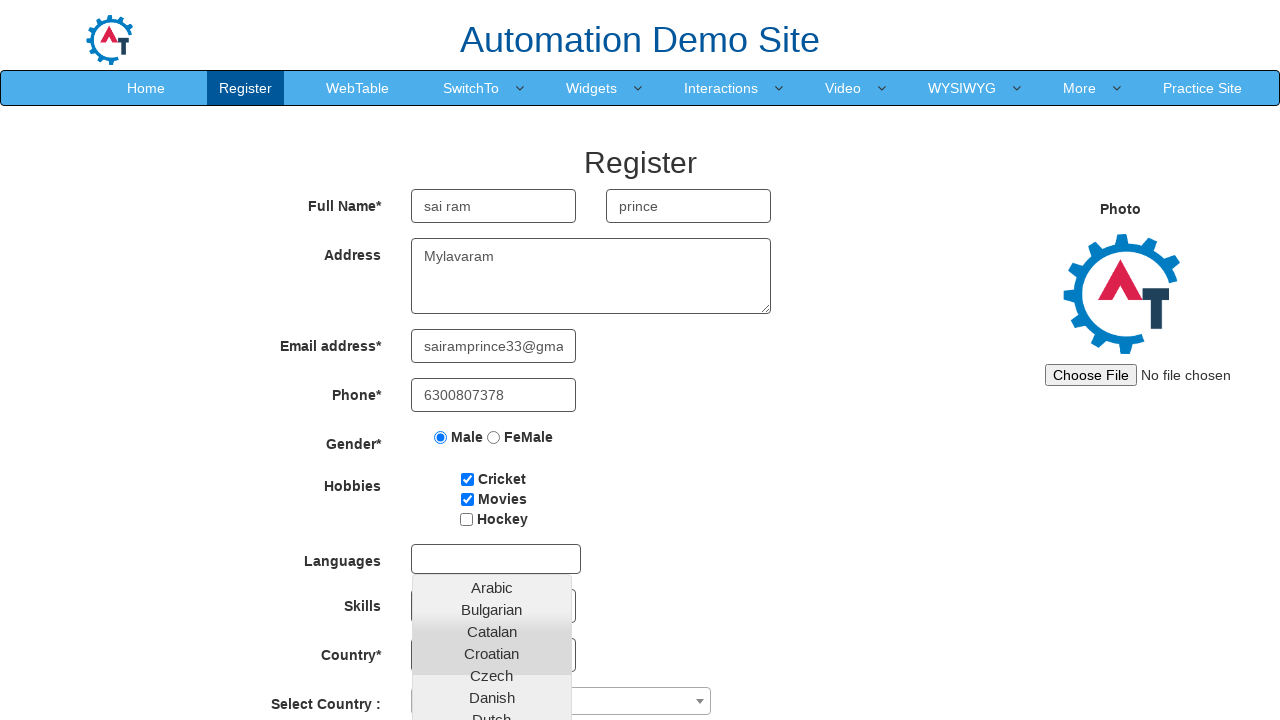

Selected 'English' from language dropdown at (492, 457) on text=English
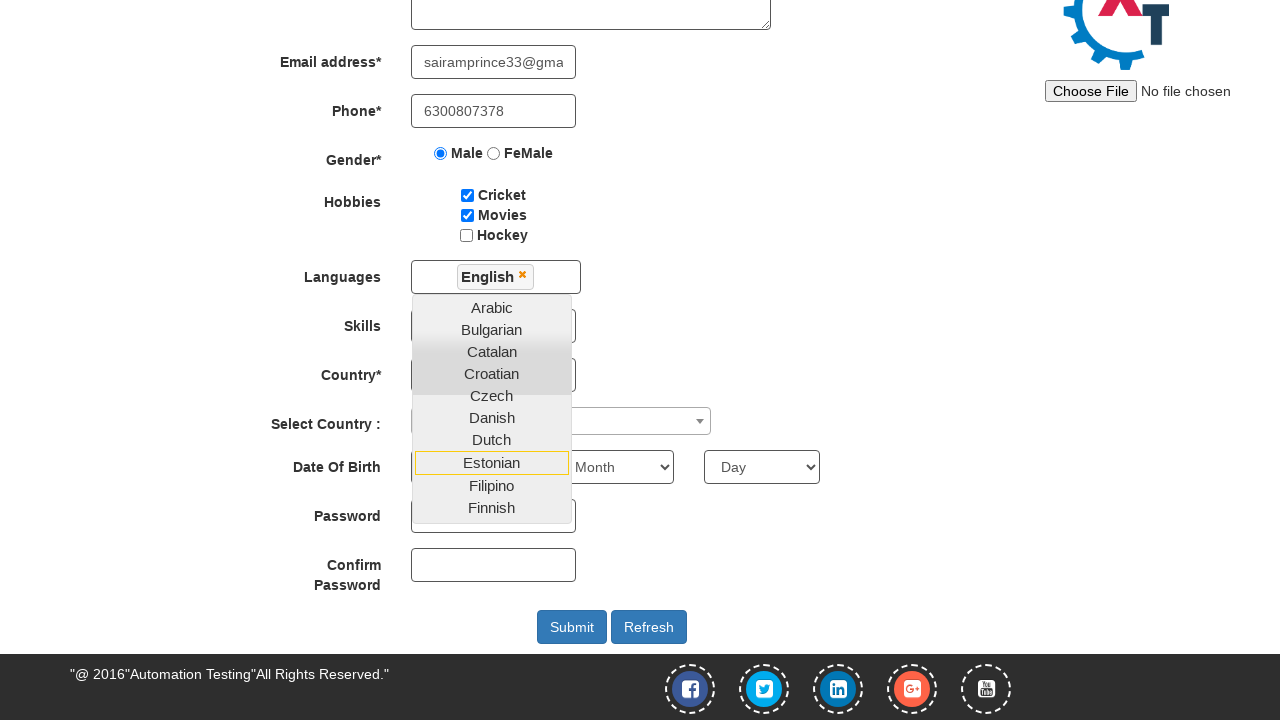

Selected 'CSS' from skills dropdown on #Skills
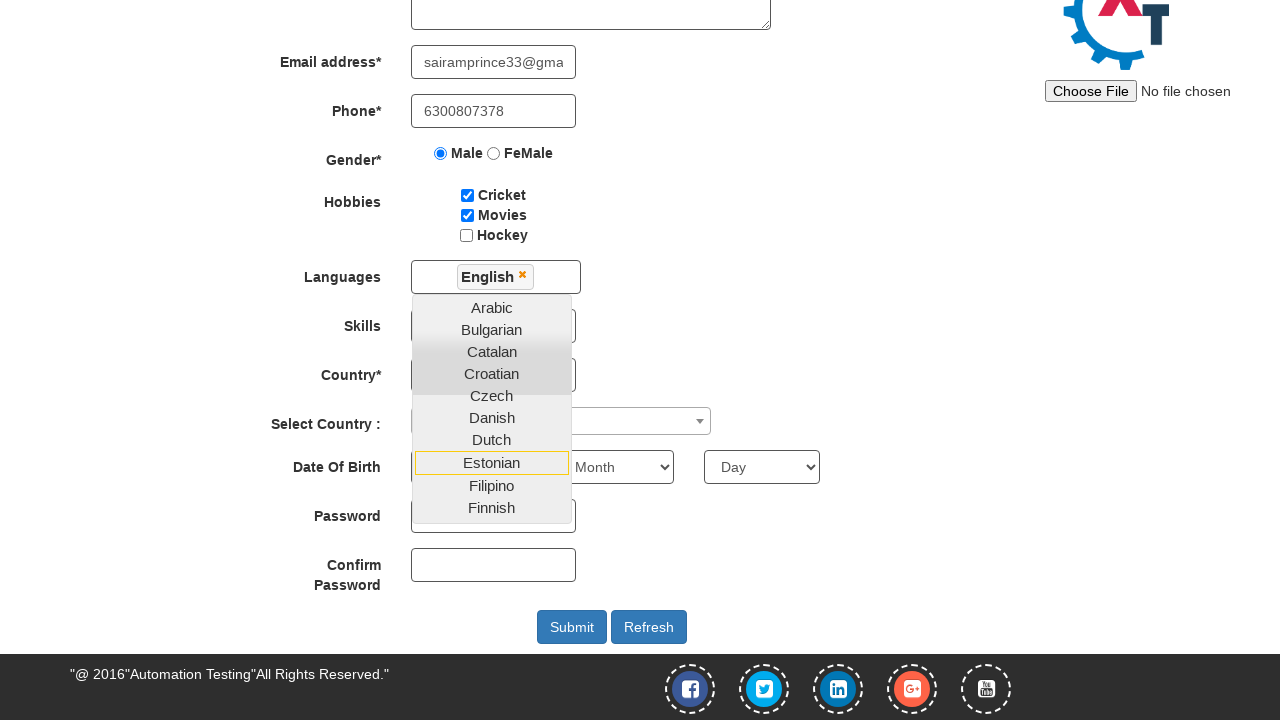

Selected 'India' from country dropdown on xpath=//*[@id="country"]
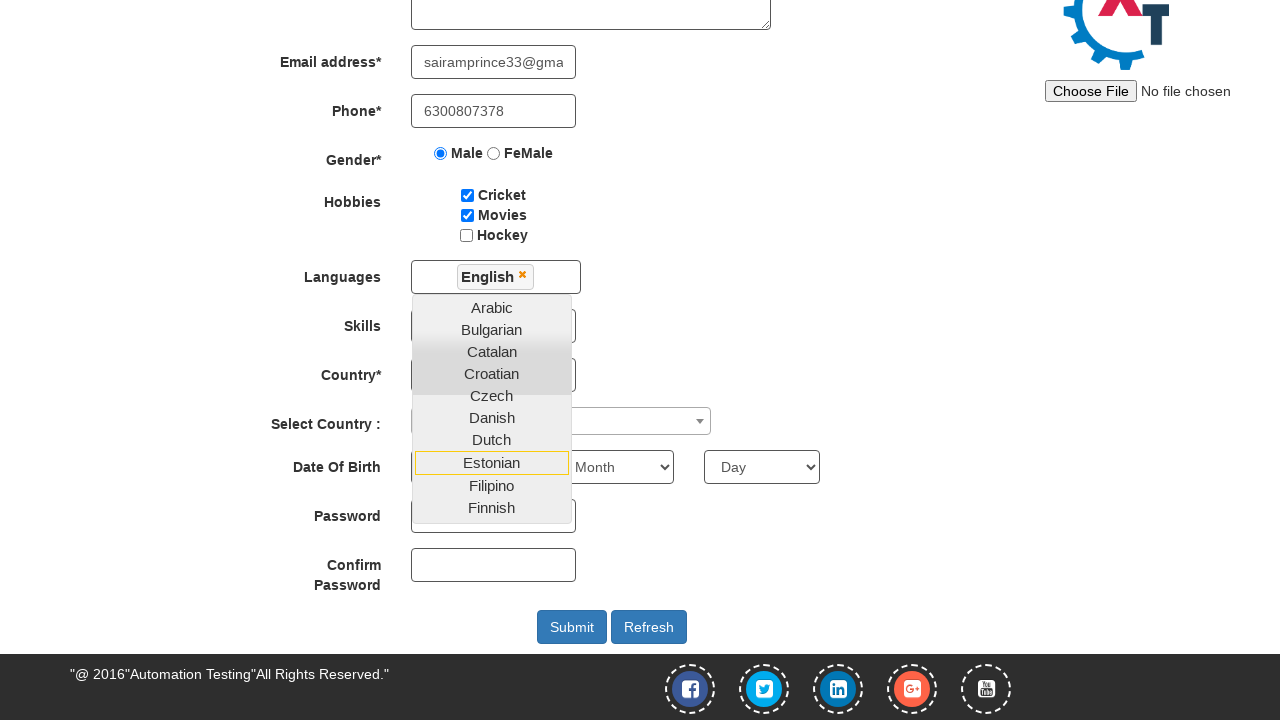

Selected year '2000' from year dropdown on xpath=//*[@id="yearbox"]
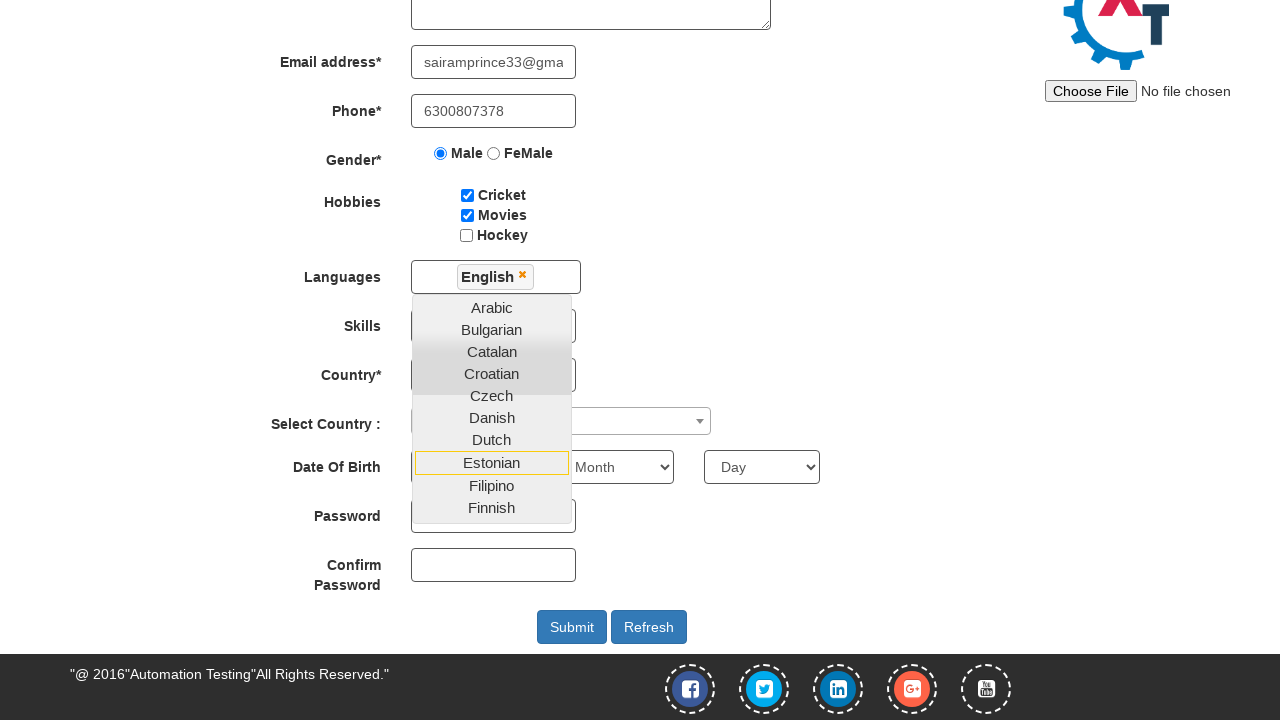

Selected 'August' from month dropdown on xpath=//*[@id="basicBootstrapForm"]/div[11]/div[2]/select
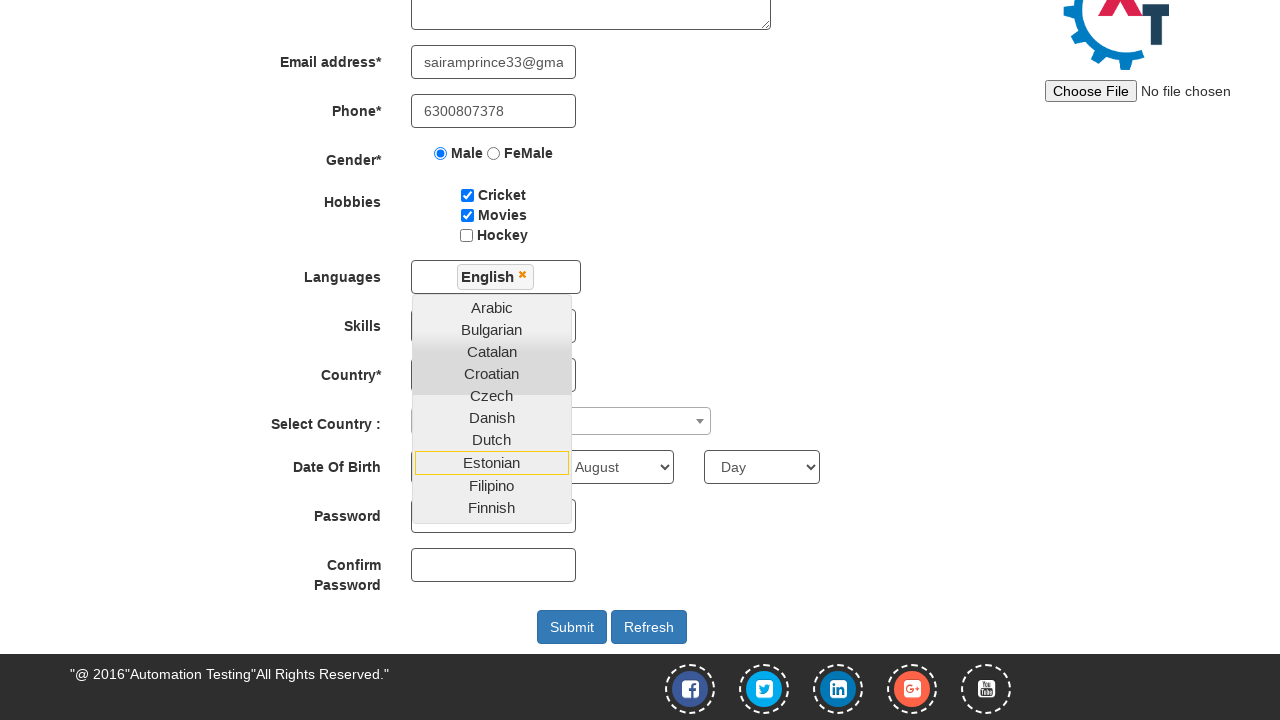

Selected day '6' from day dropdown on xpath=//*[@id="daybox"]
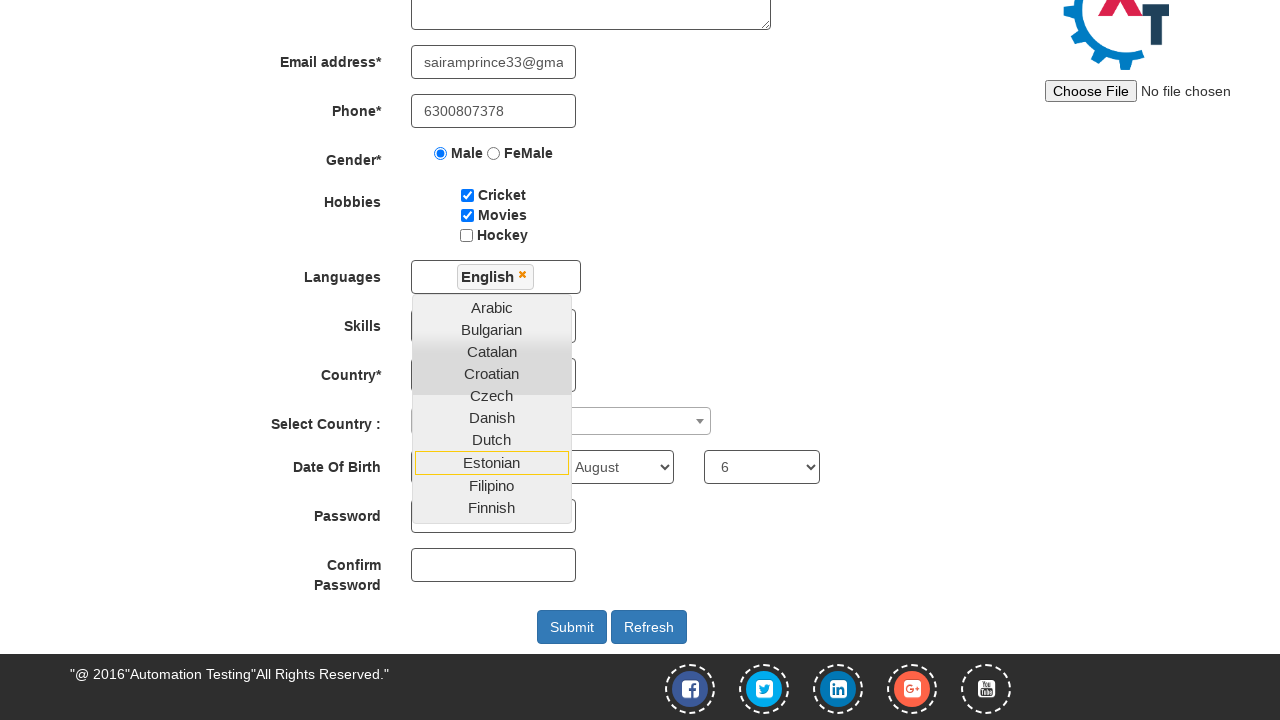

Filled password field with 'sri' on xpath=//*[@id="firstpassword"]
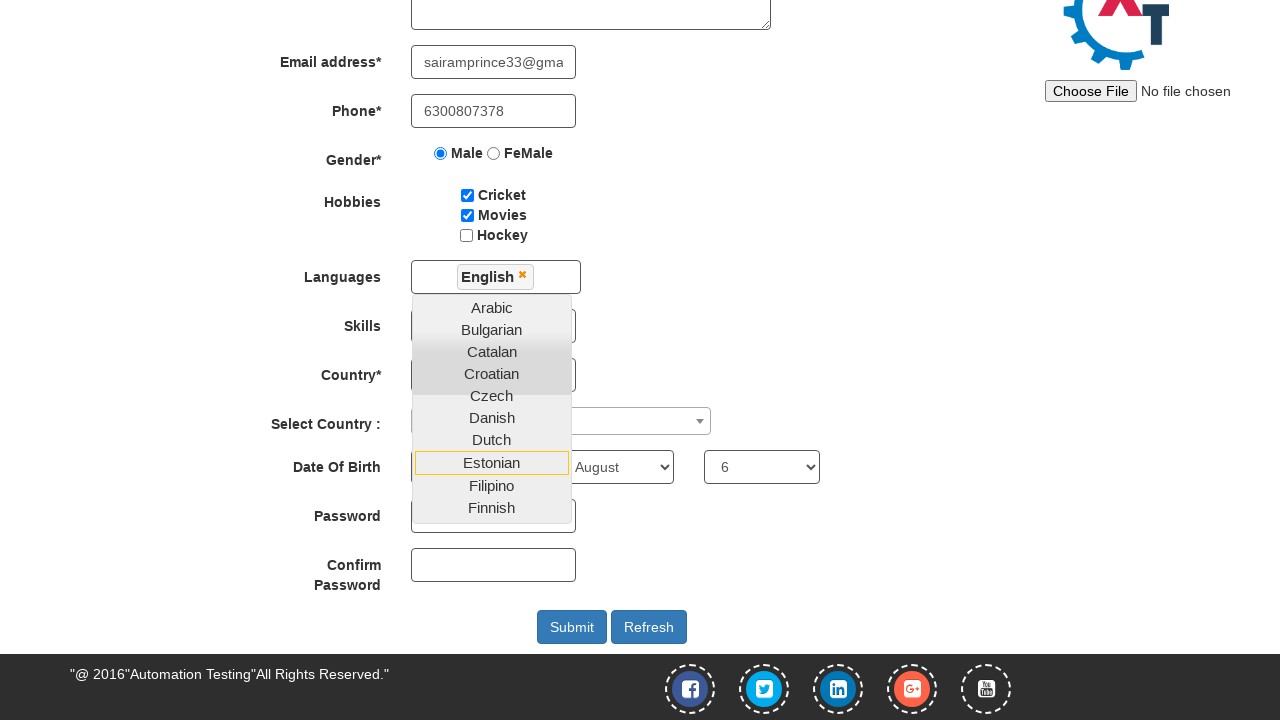

Filled confirm password field with 'sri' on xpath=//*[@id="secondpassword"]
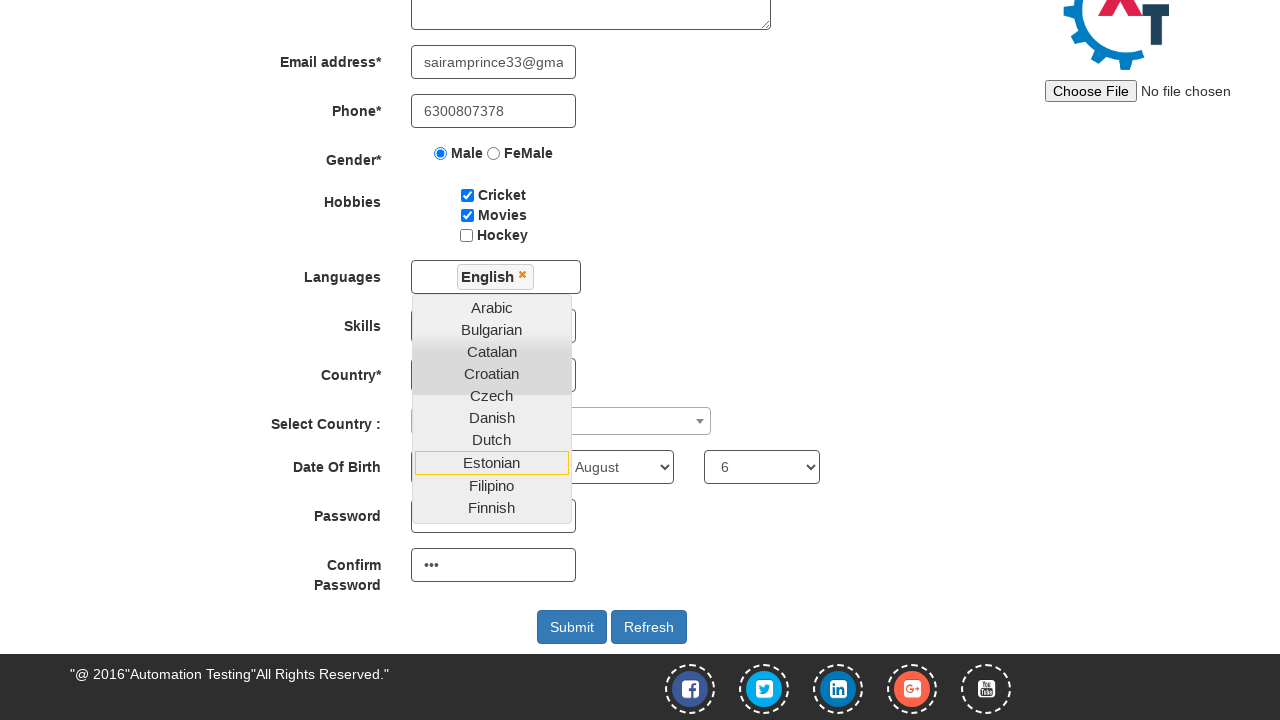

Clicked refresh button to complete registration form at (649, 627) on #Button1
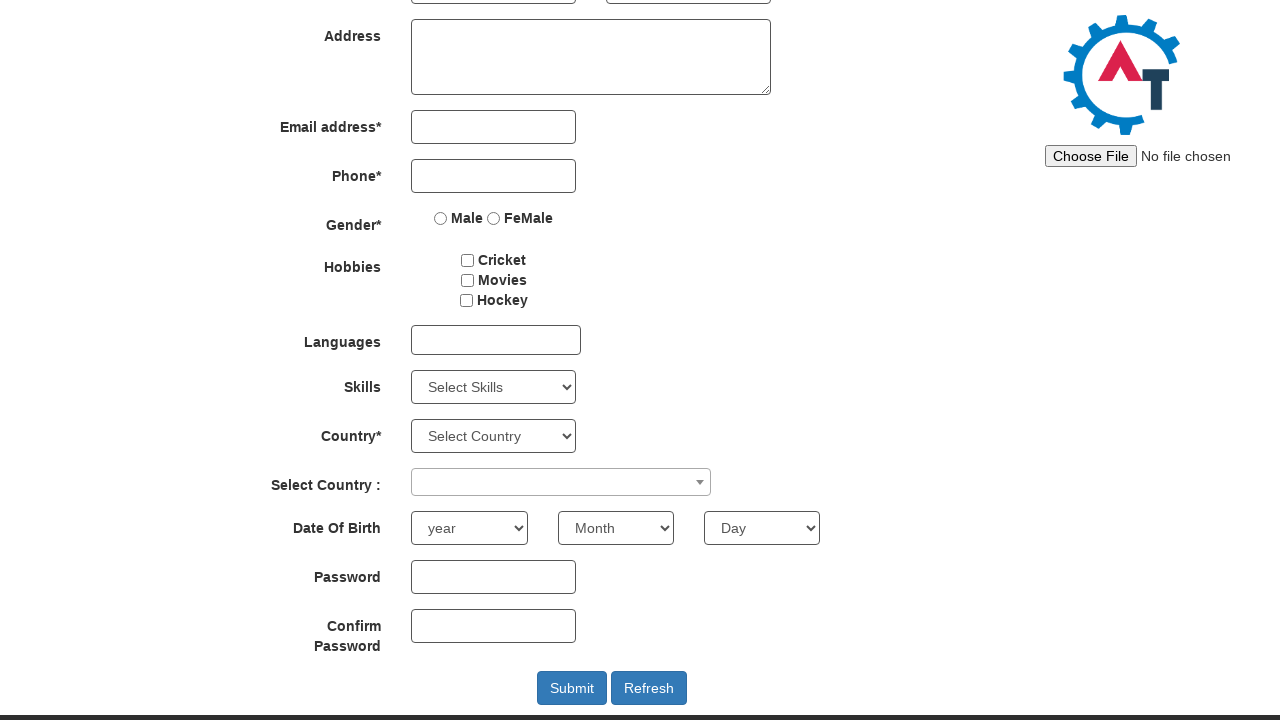

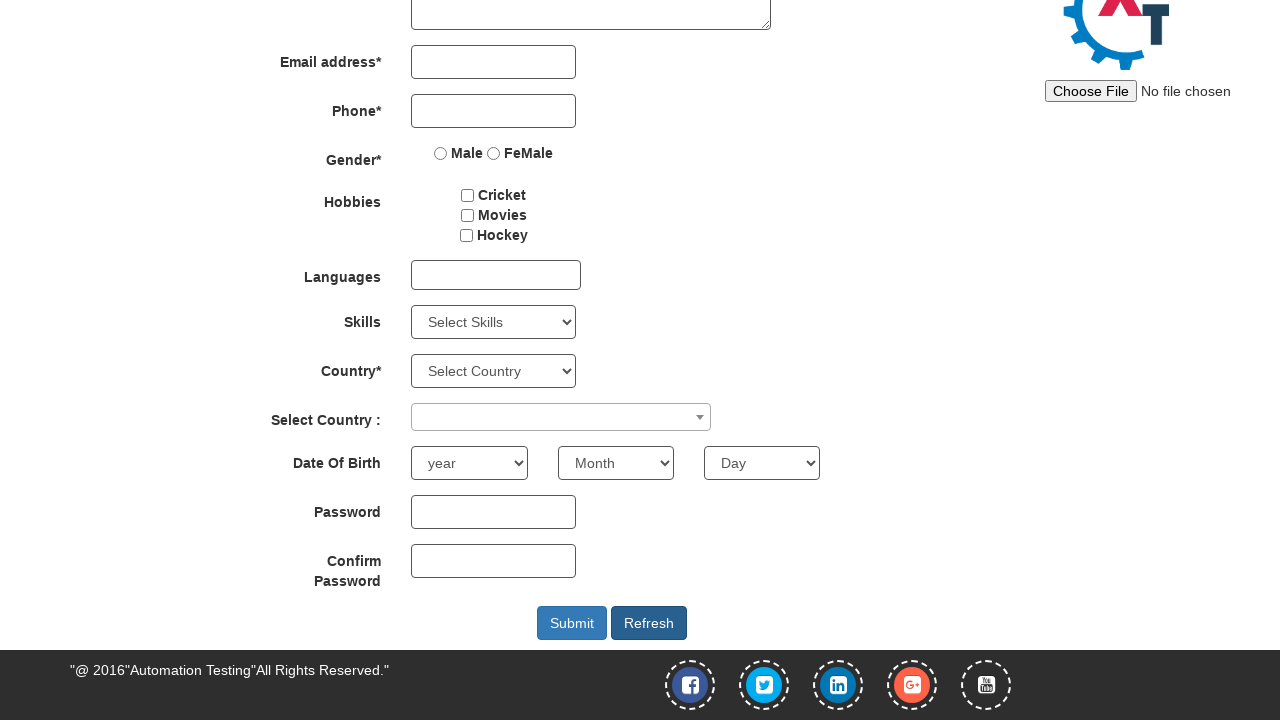